Tests that the currently applied filter is highlighted with a selected class

Starting URL: https://demo.playwright.dev/todomvc

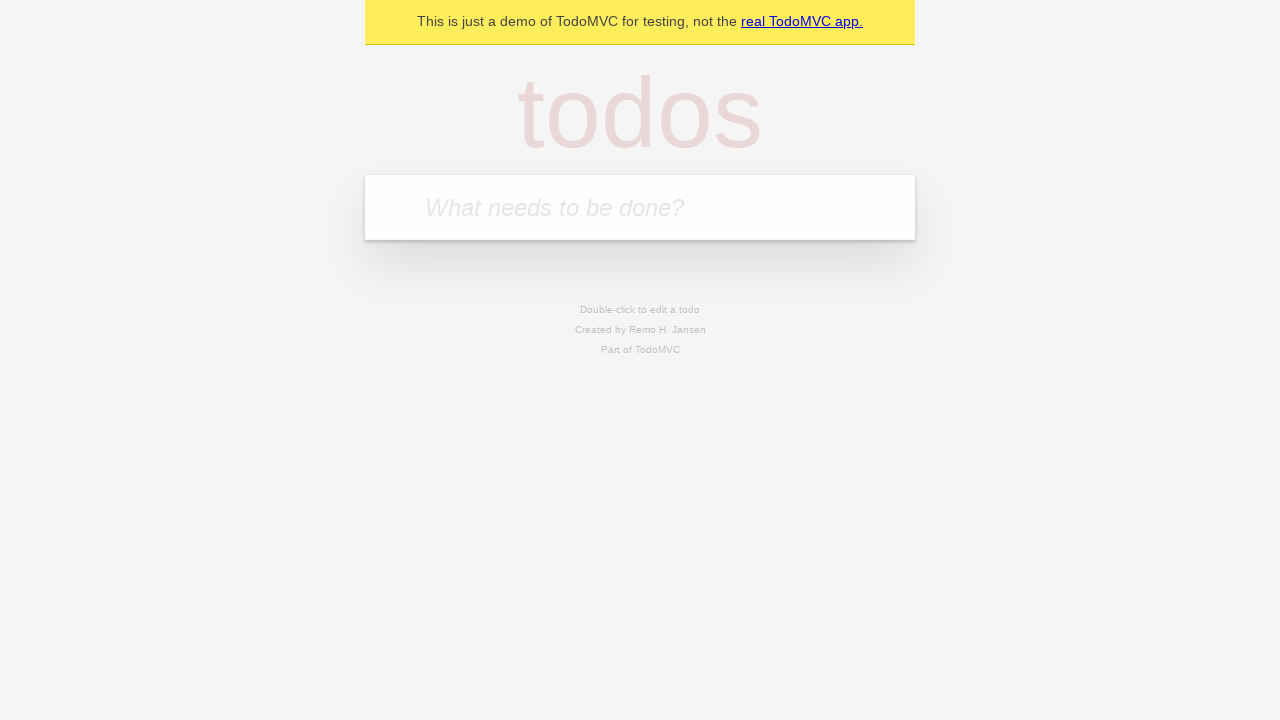

Filled todo input with 'buy some cheese' on internal:attr=[placeholder="What needs to be done?"i]
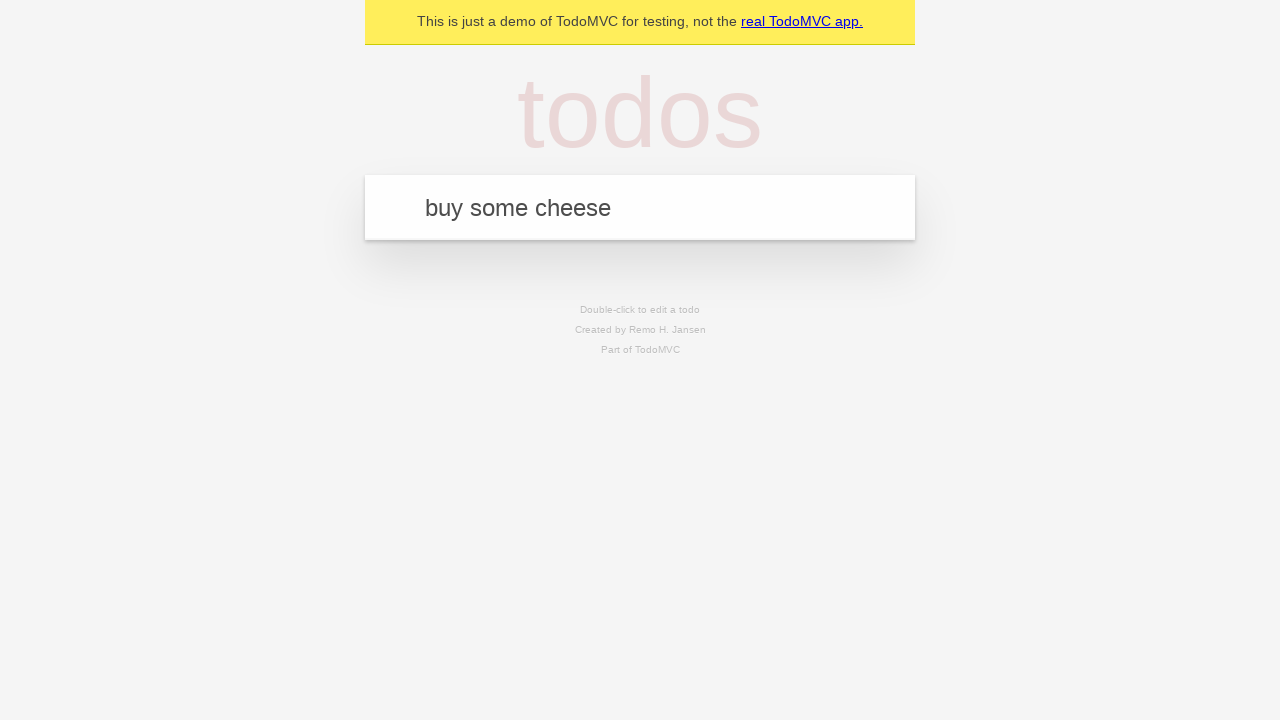

Pressed Enter to create first todo on internal:attr=[placeholder="What needs to be done?"i]
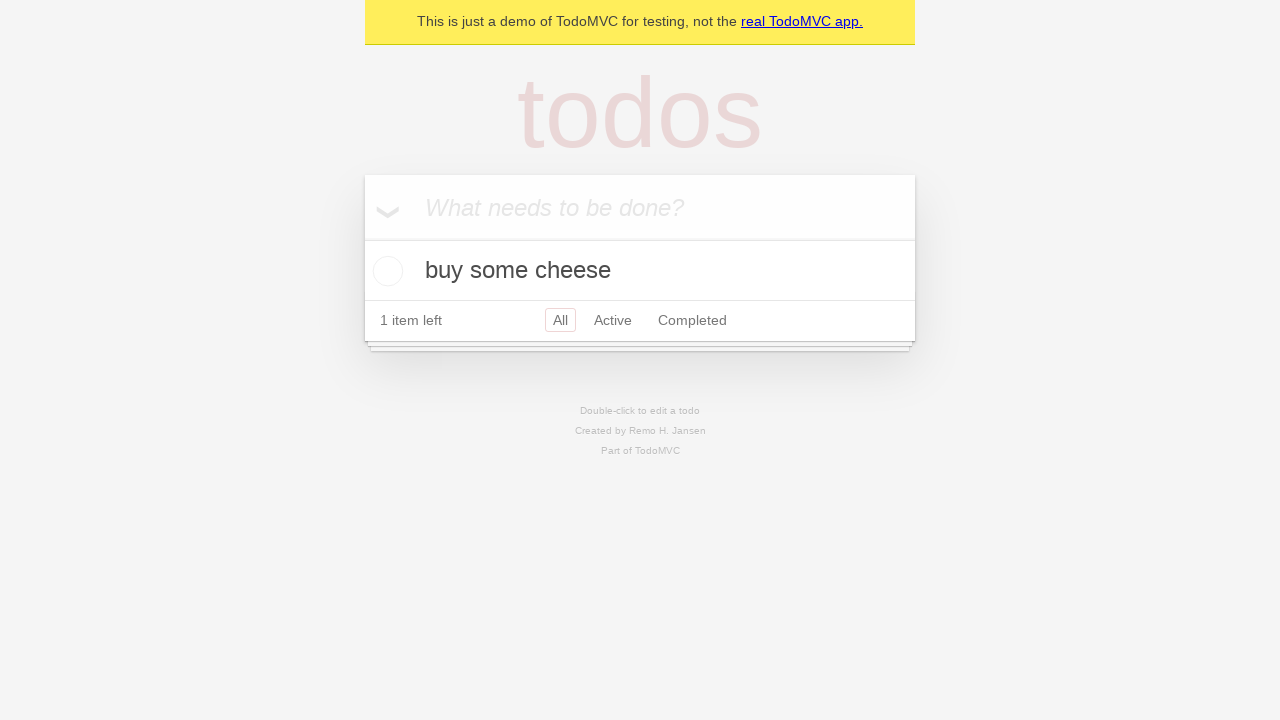

Filled todo input with 'feed the cat' on internal:attr=[placeholder="What needs to be done?"i]
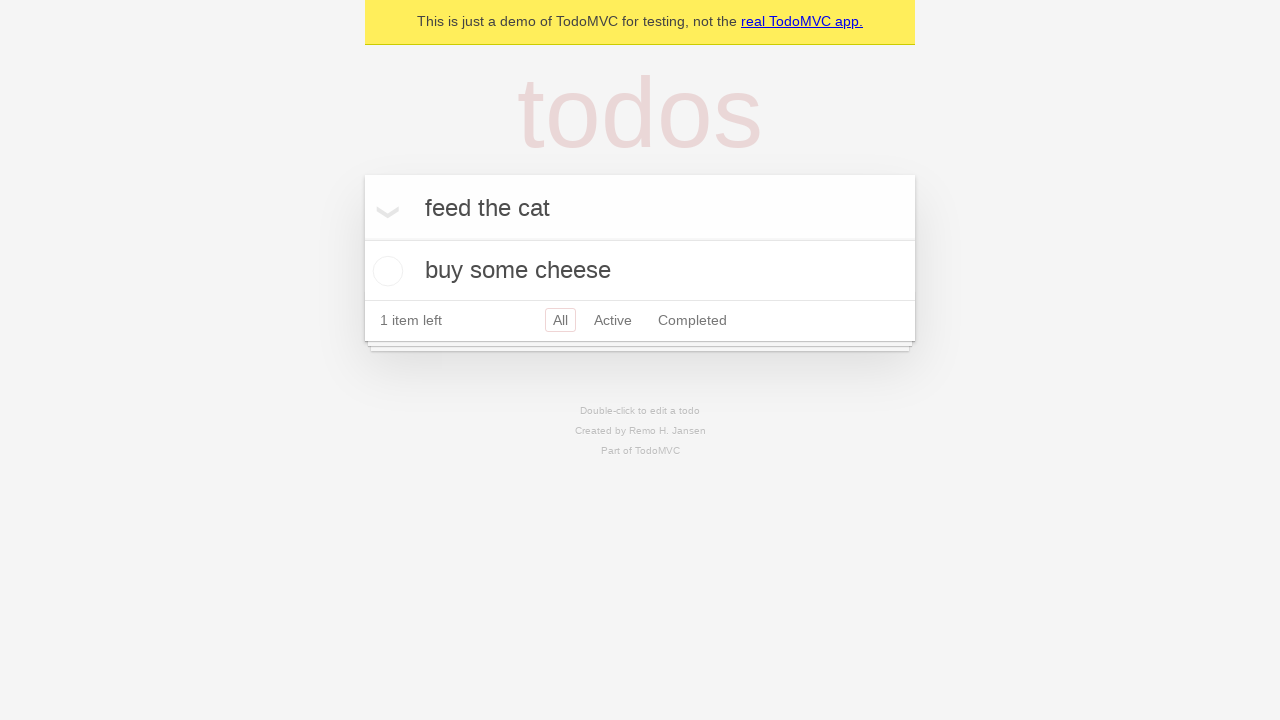

Pressed Enter to create second todo on internal:attr=[placeholder="What needs to be done?"i]
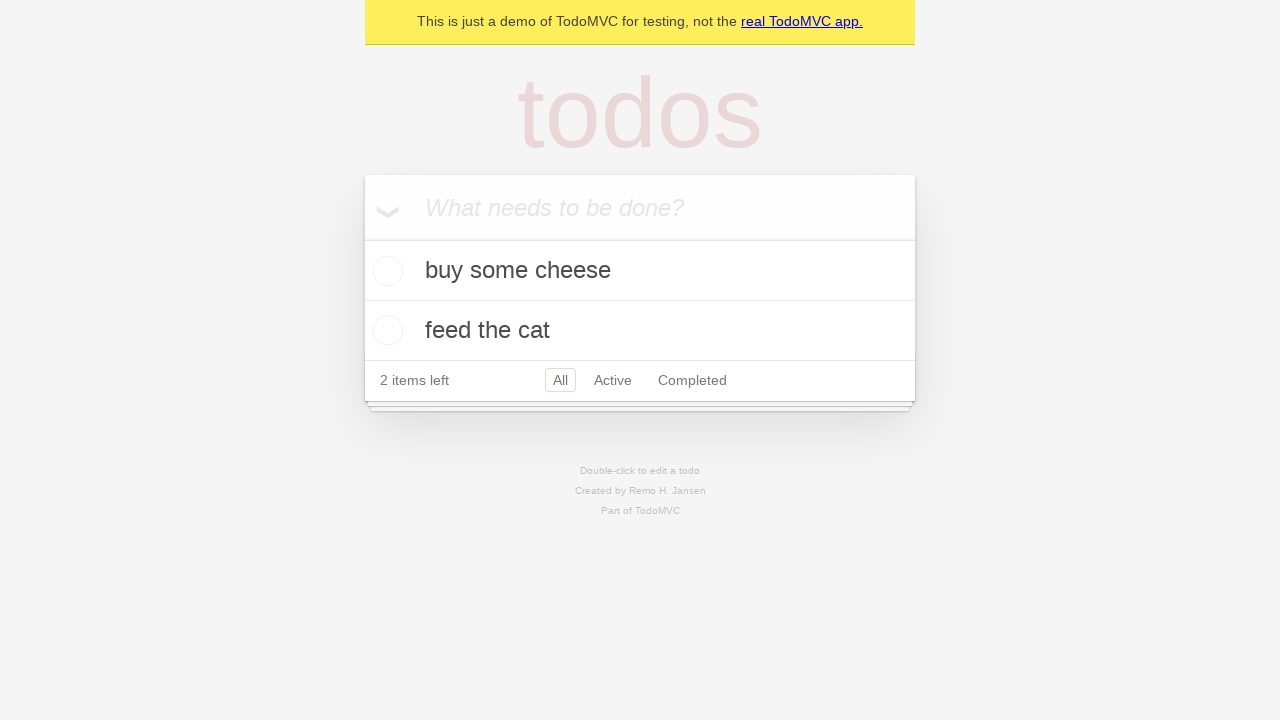

Filled todo input with 'book a doctors appointment' on internal:attr=[placeholder="What needs to be done?"i]
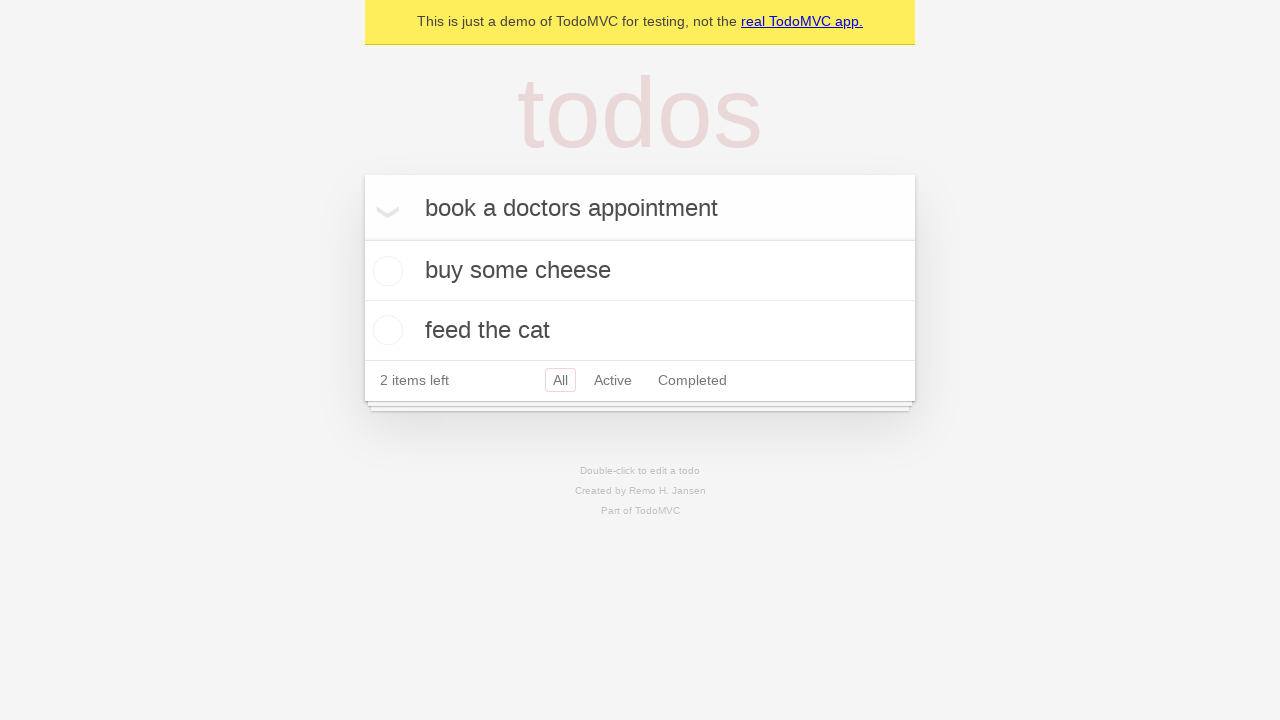

Pressed Enter to create third todo on internal:attr=[placeholder="What needs to be done?"i]
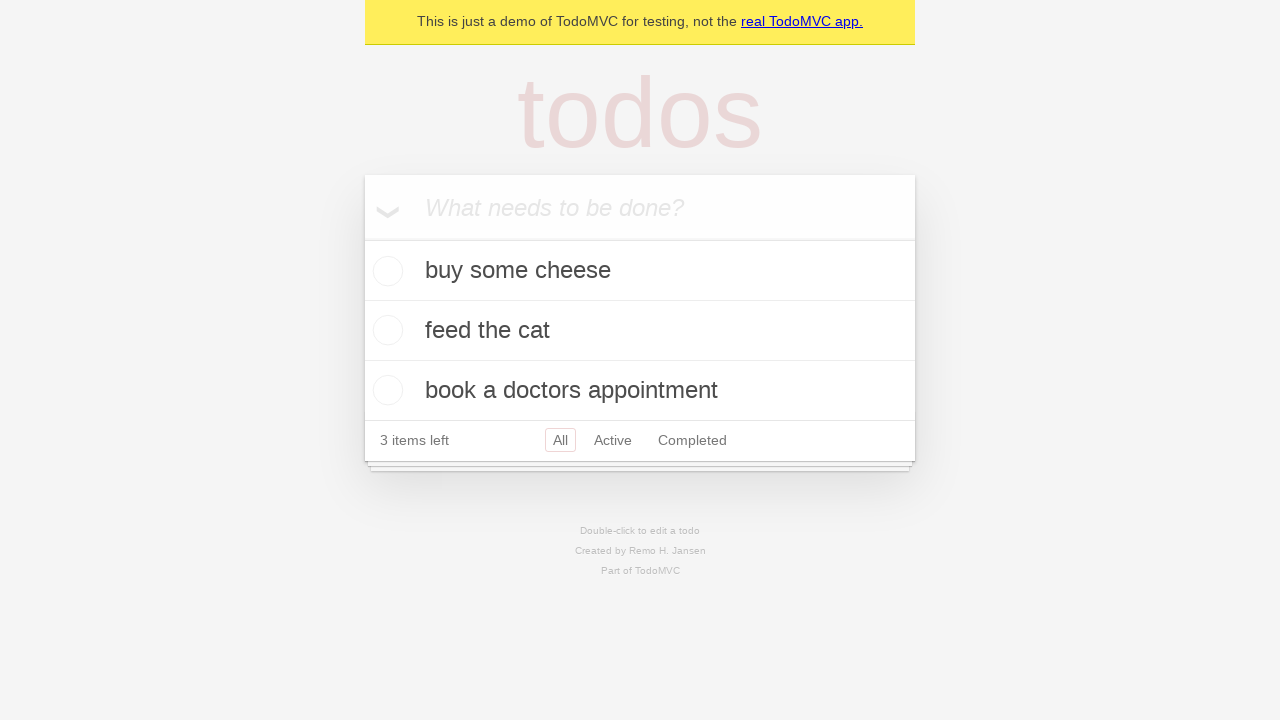

Waited for todo items to appear in DOM
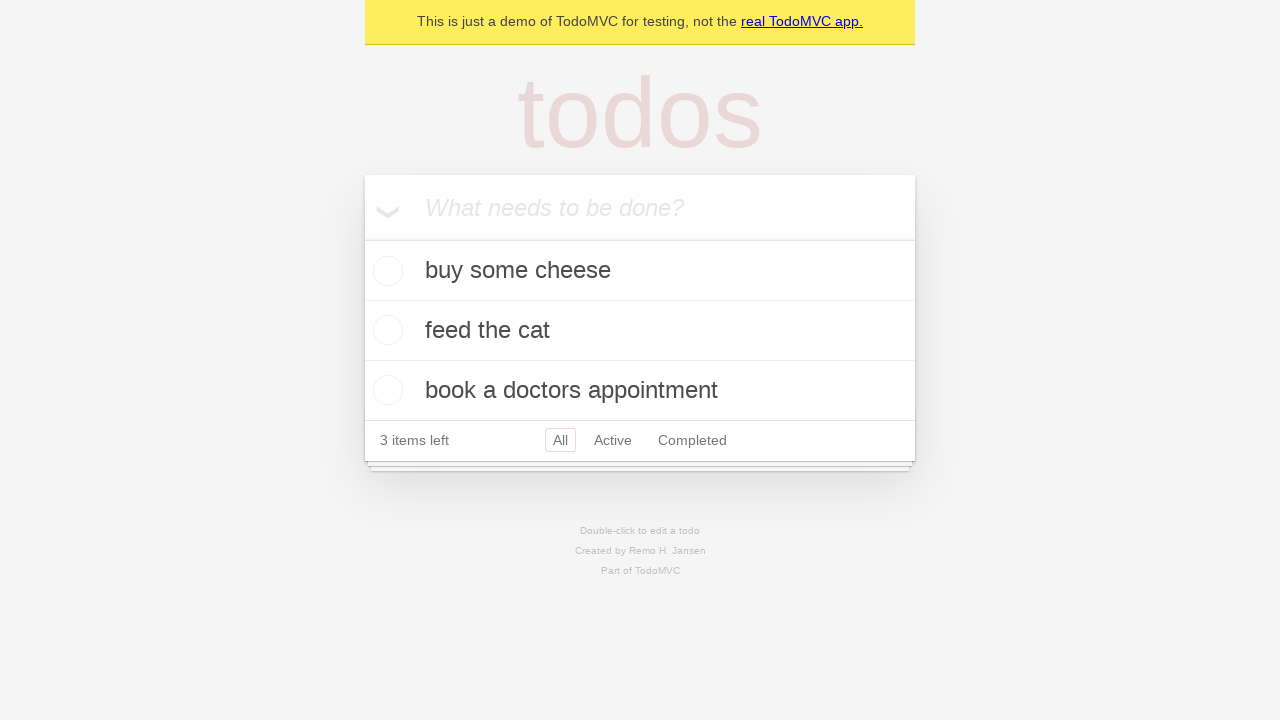

Created locators for Active and Completed filter links
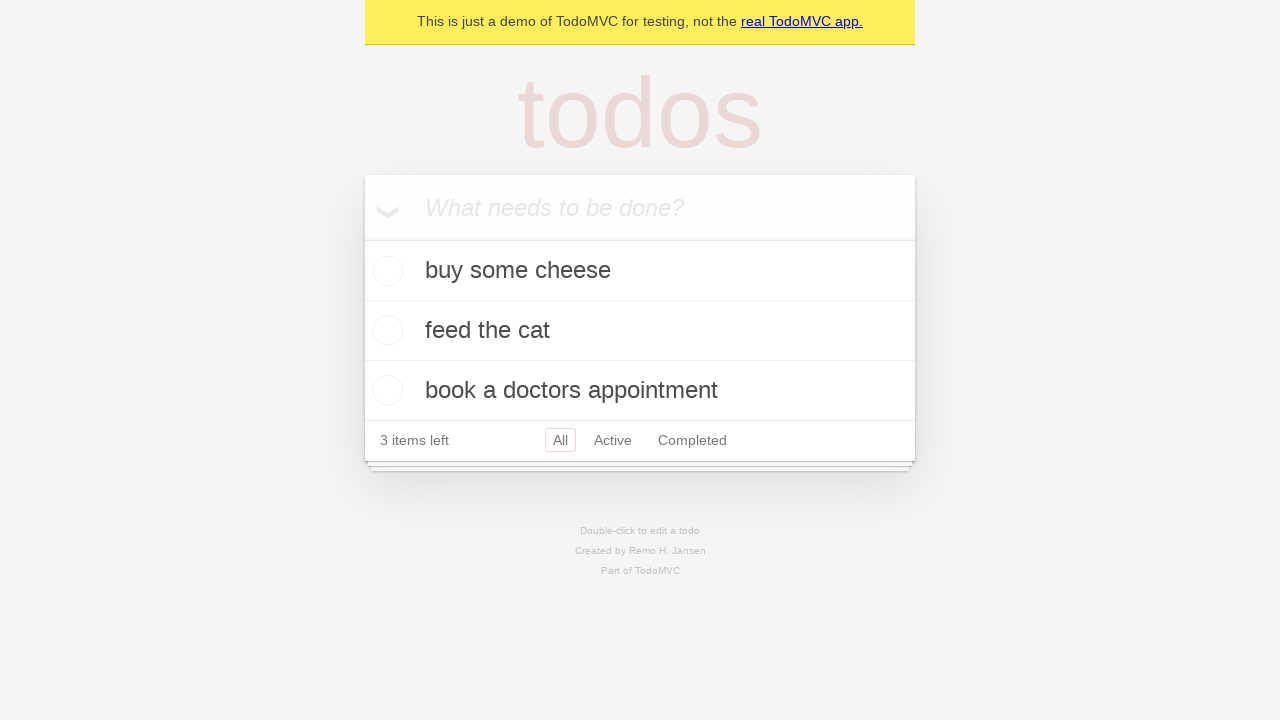

Clicked Active filter link at (613, 440) on internal:role=link[name="Active"i]
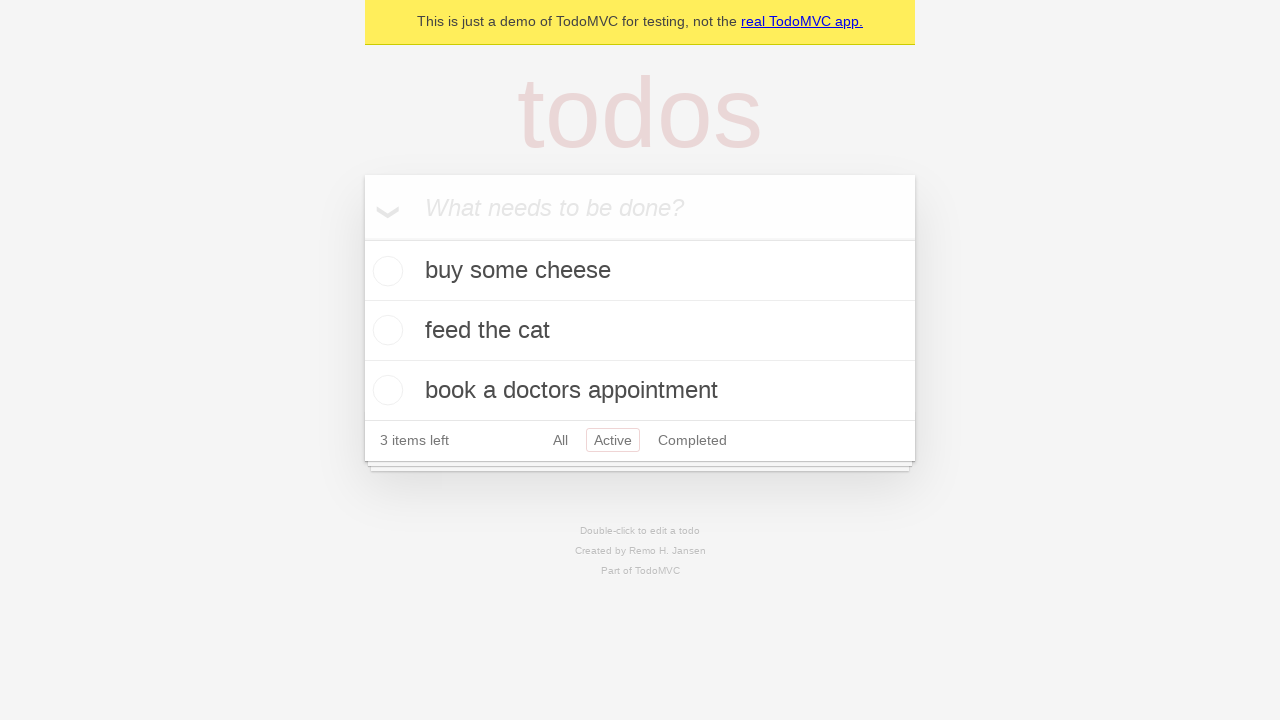

Clicked Completed filter link to verify it becomes highlighted at (692, 440) on internal:role=link[name="Completed"i]
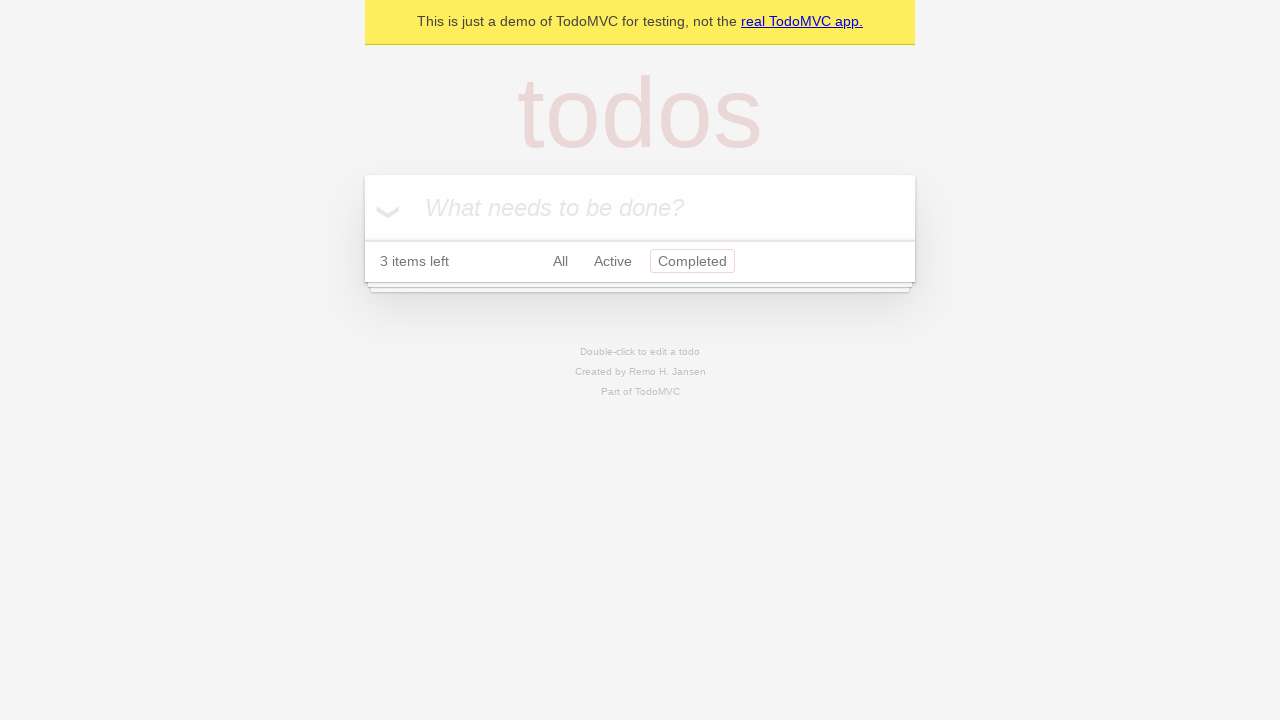

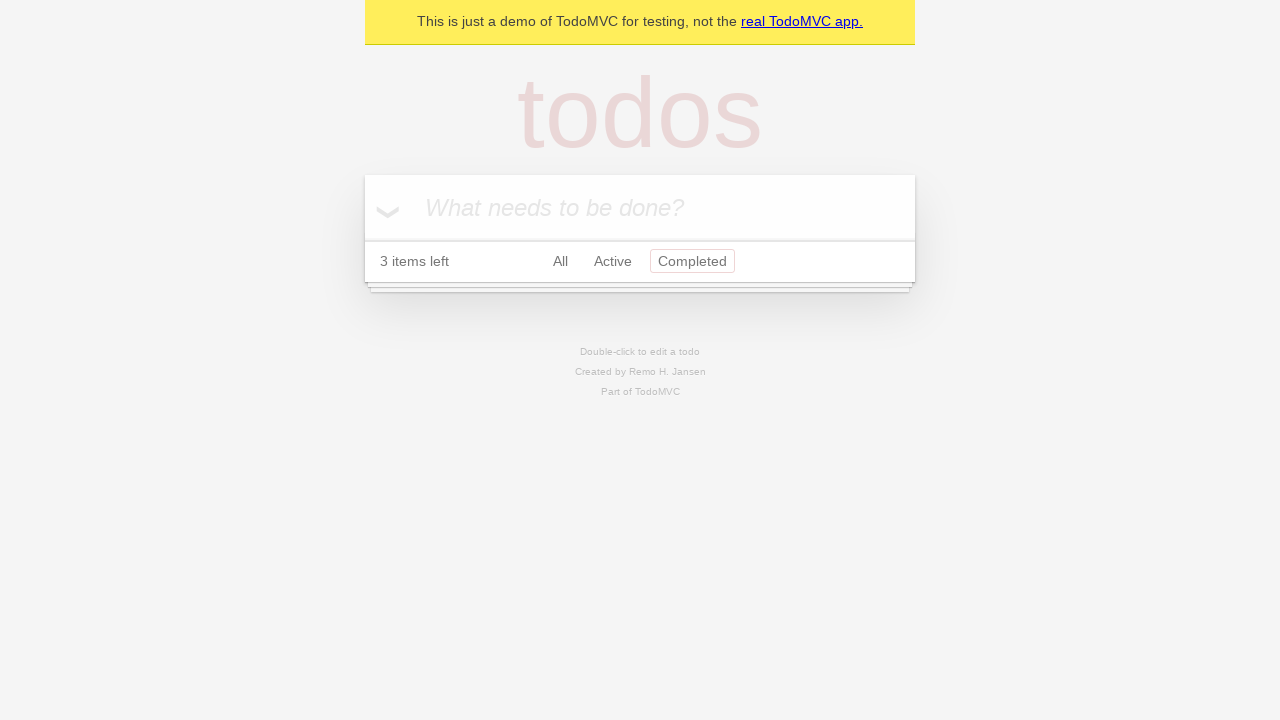